Verifies that the Swag Labs demo site loads correctly by checking that the page title contains "Swag Labs"

Starting URL: https://www.saucedemo.com/

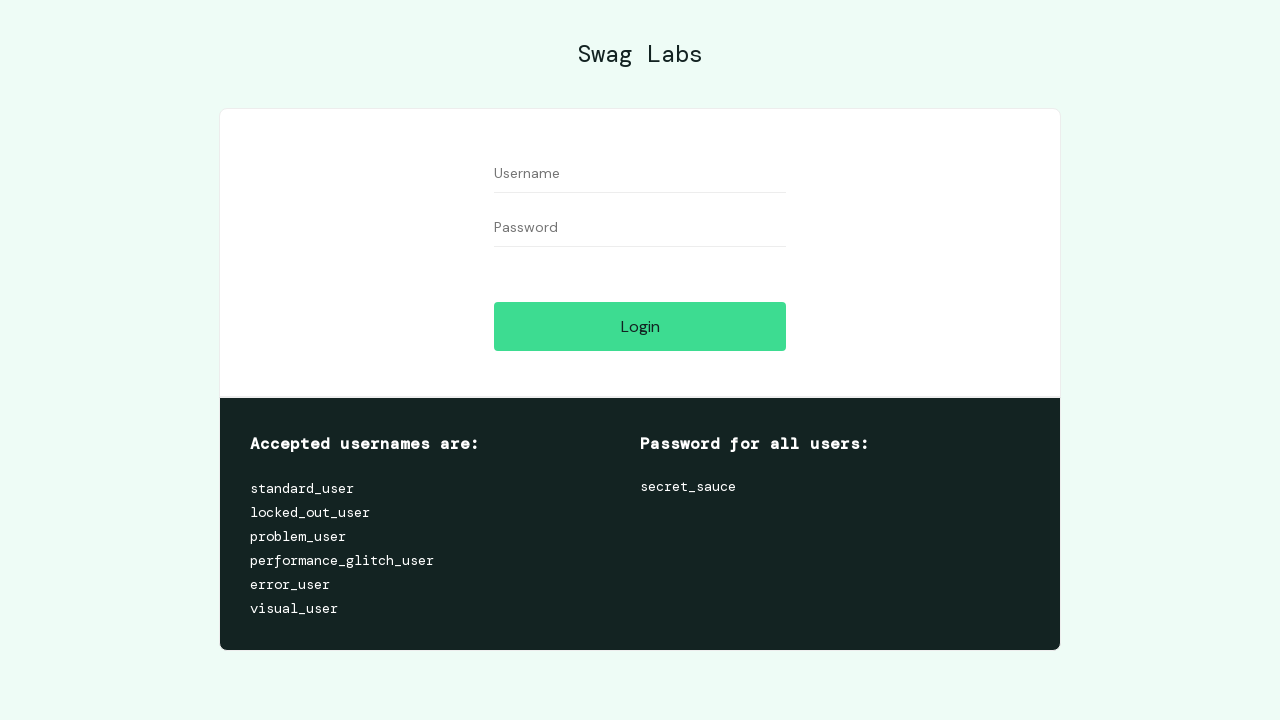

Set browser viewport to 1920x1080
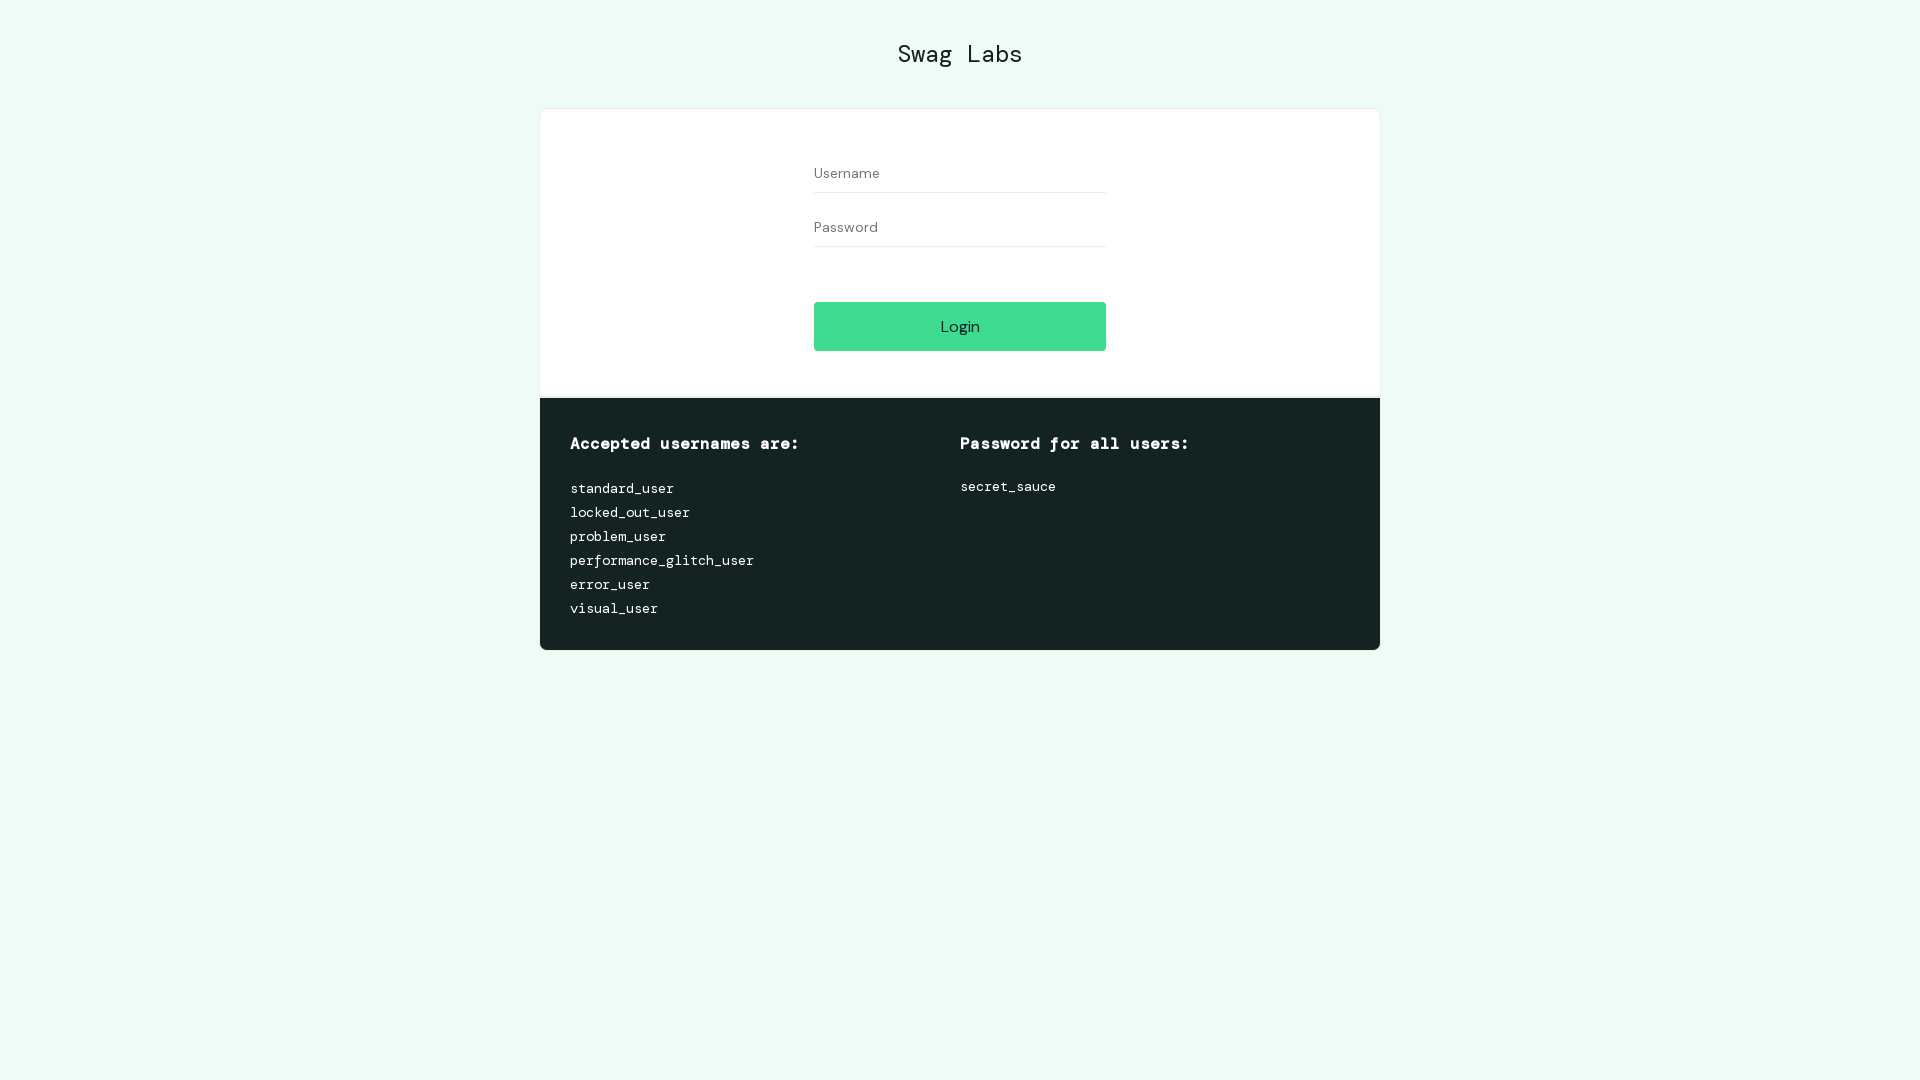

Retrieved page title
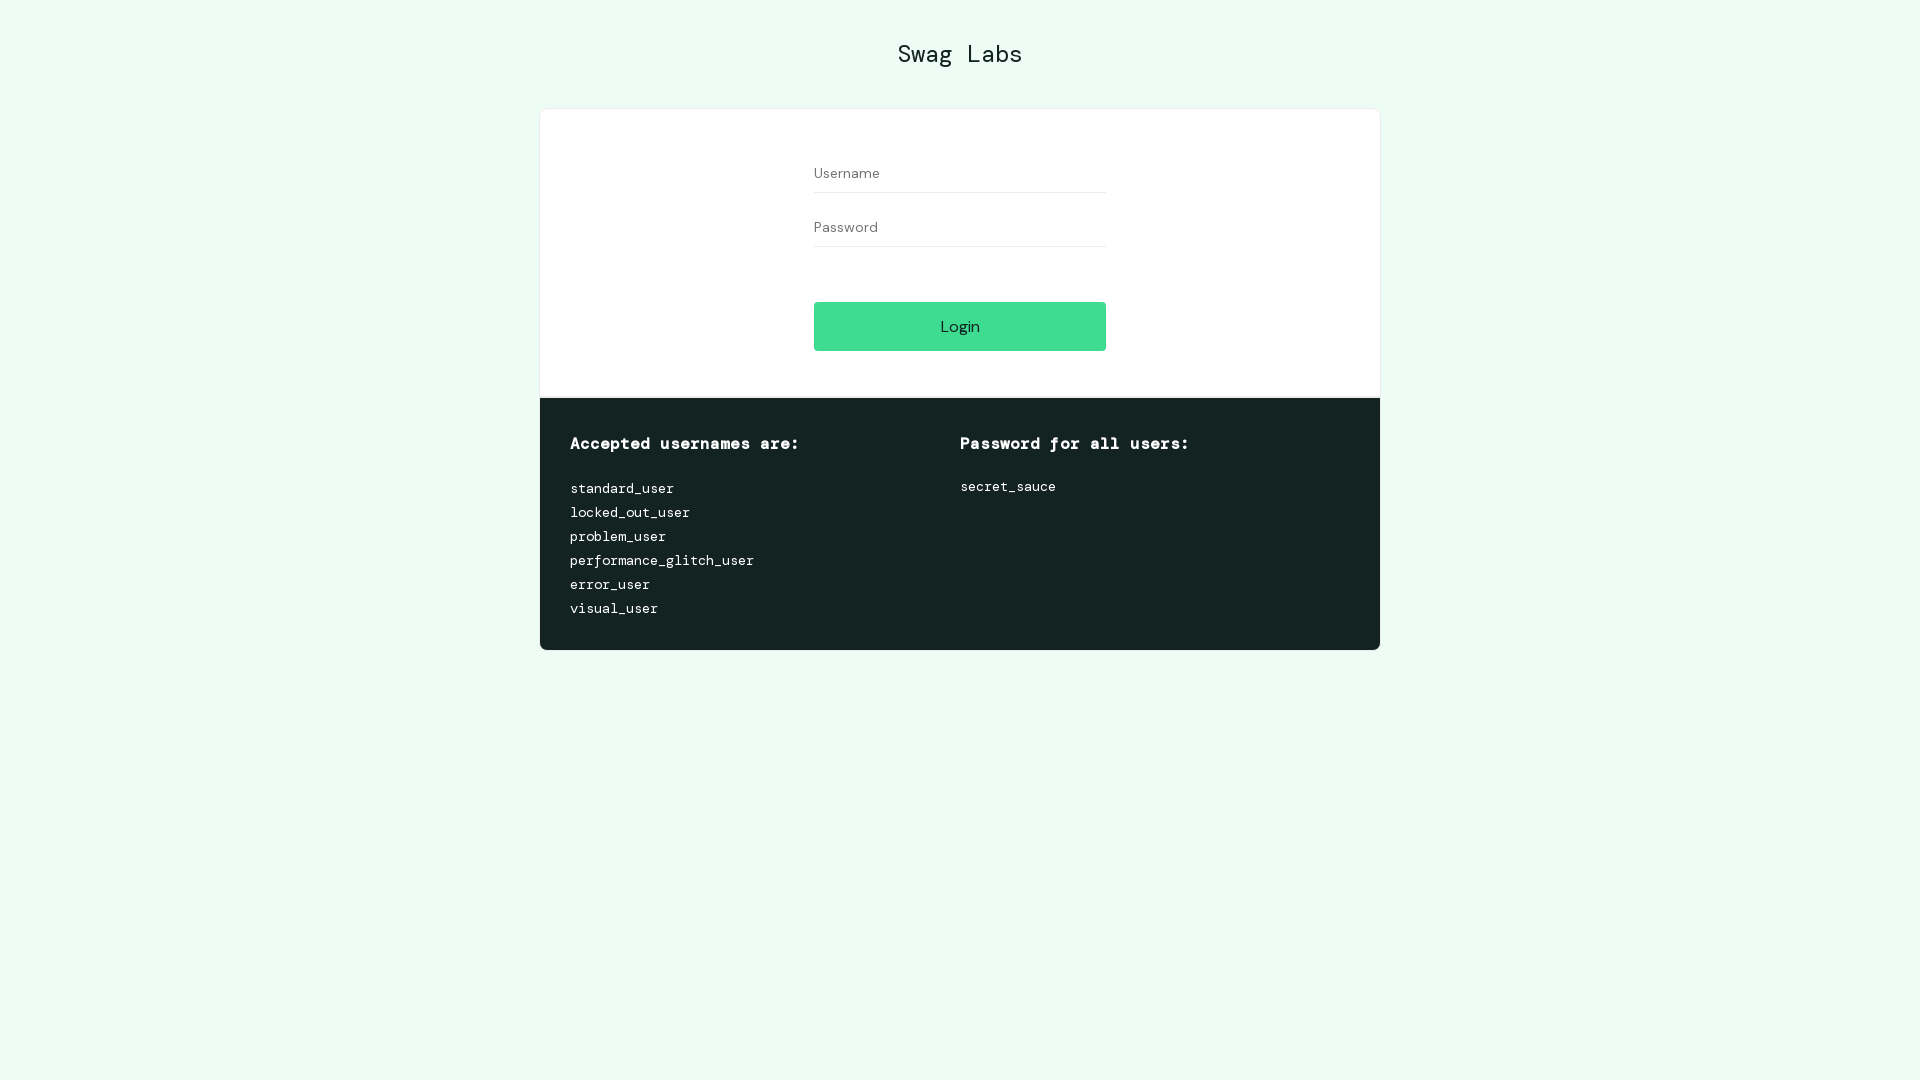

Verified that page title contains 'Swag Labs'
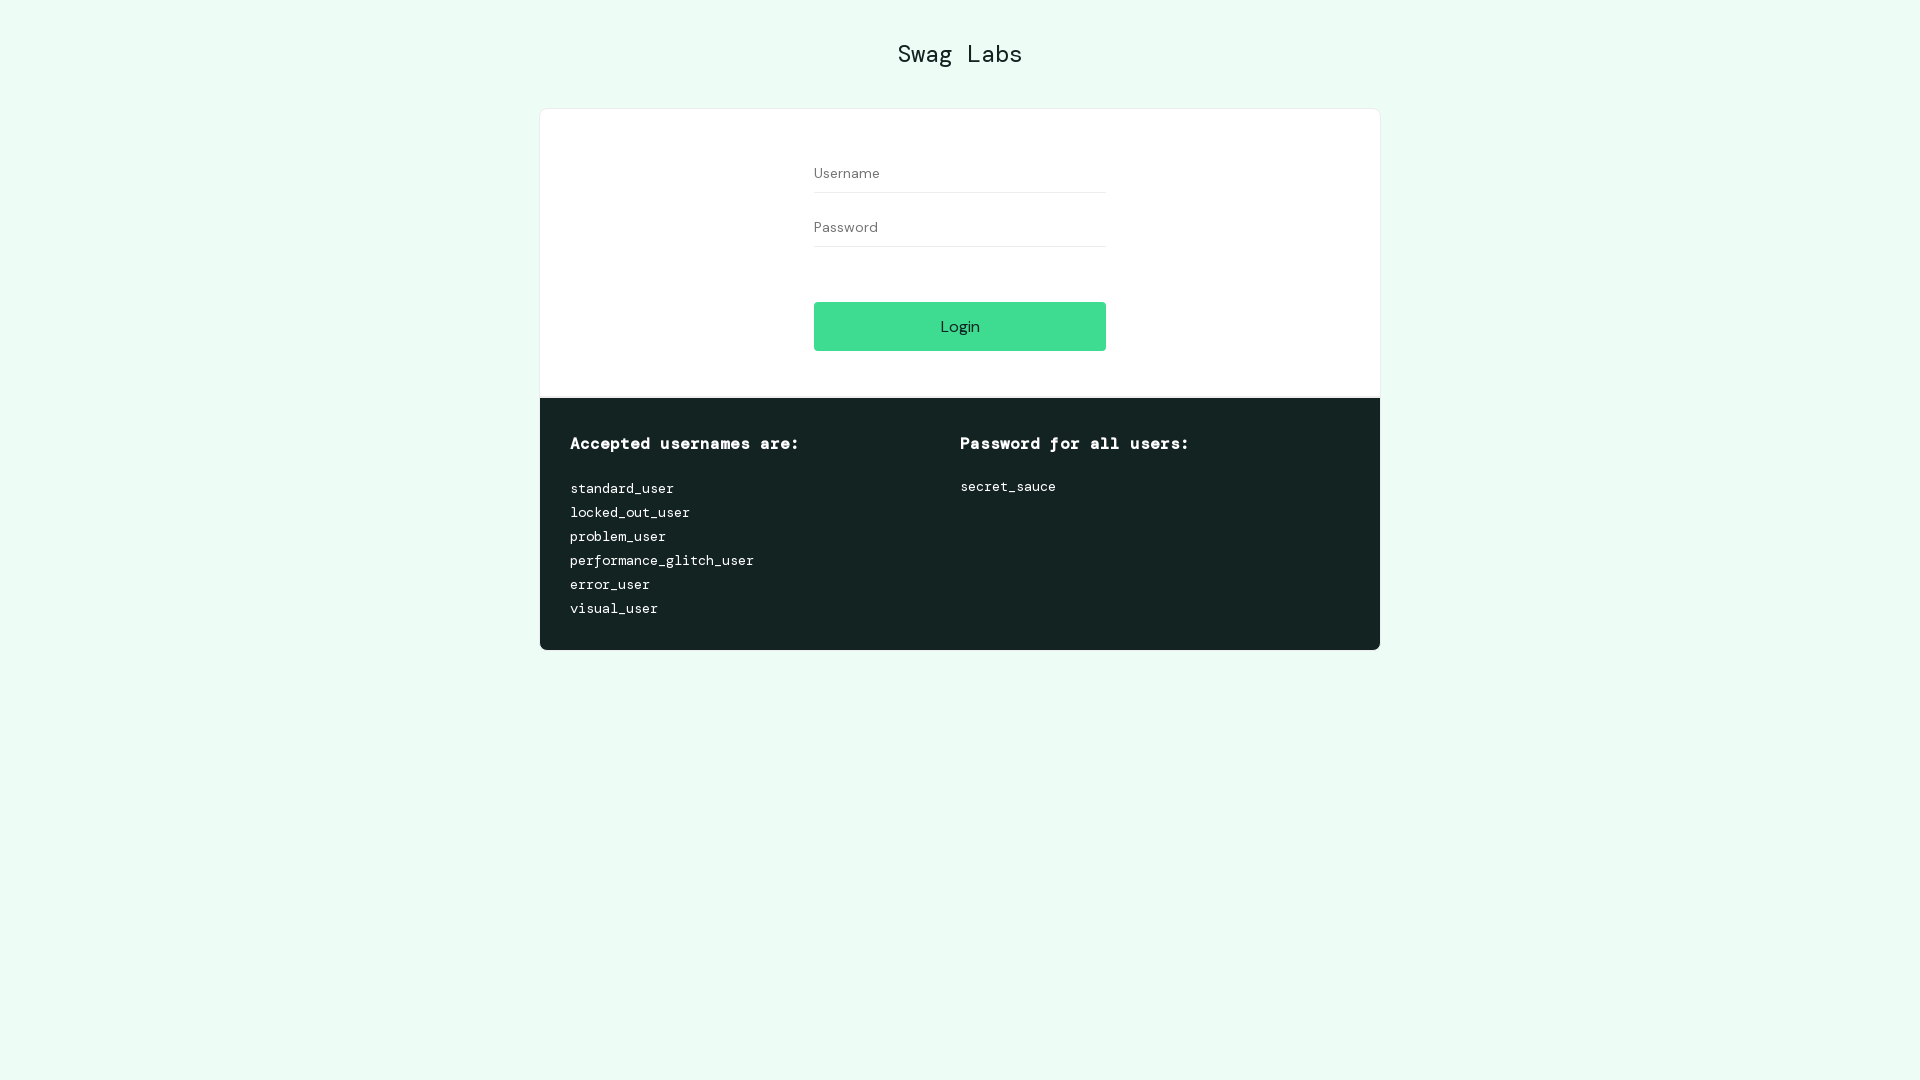

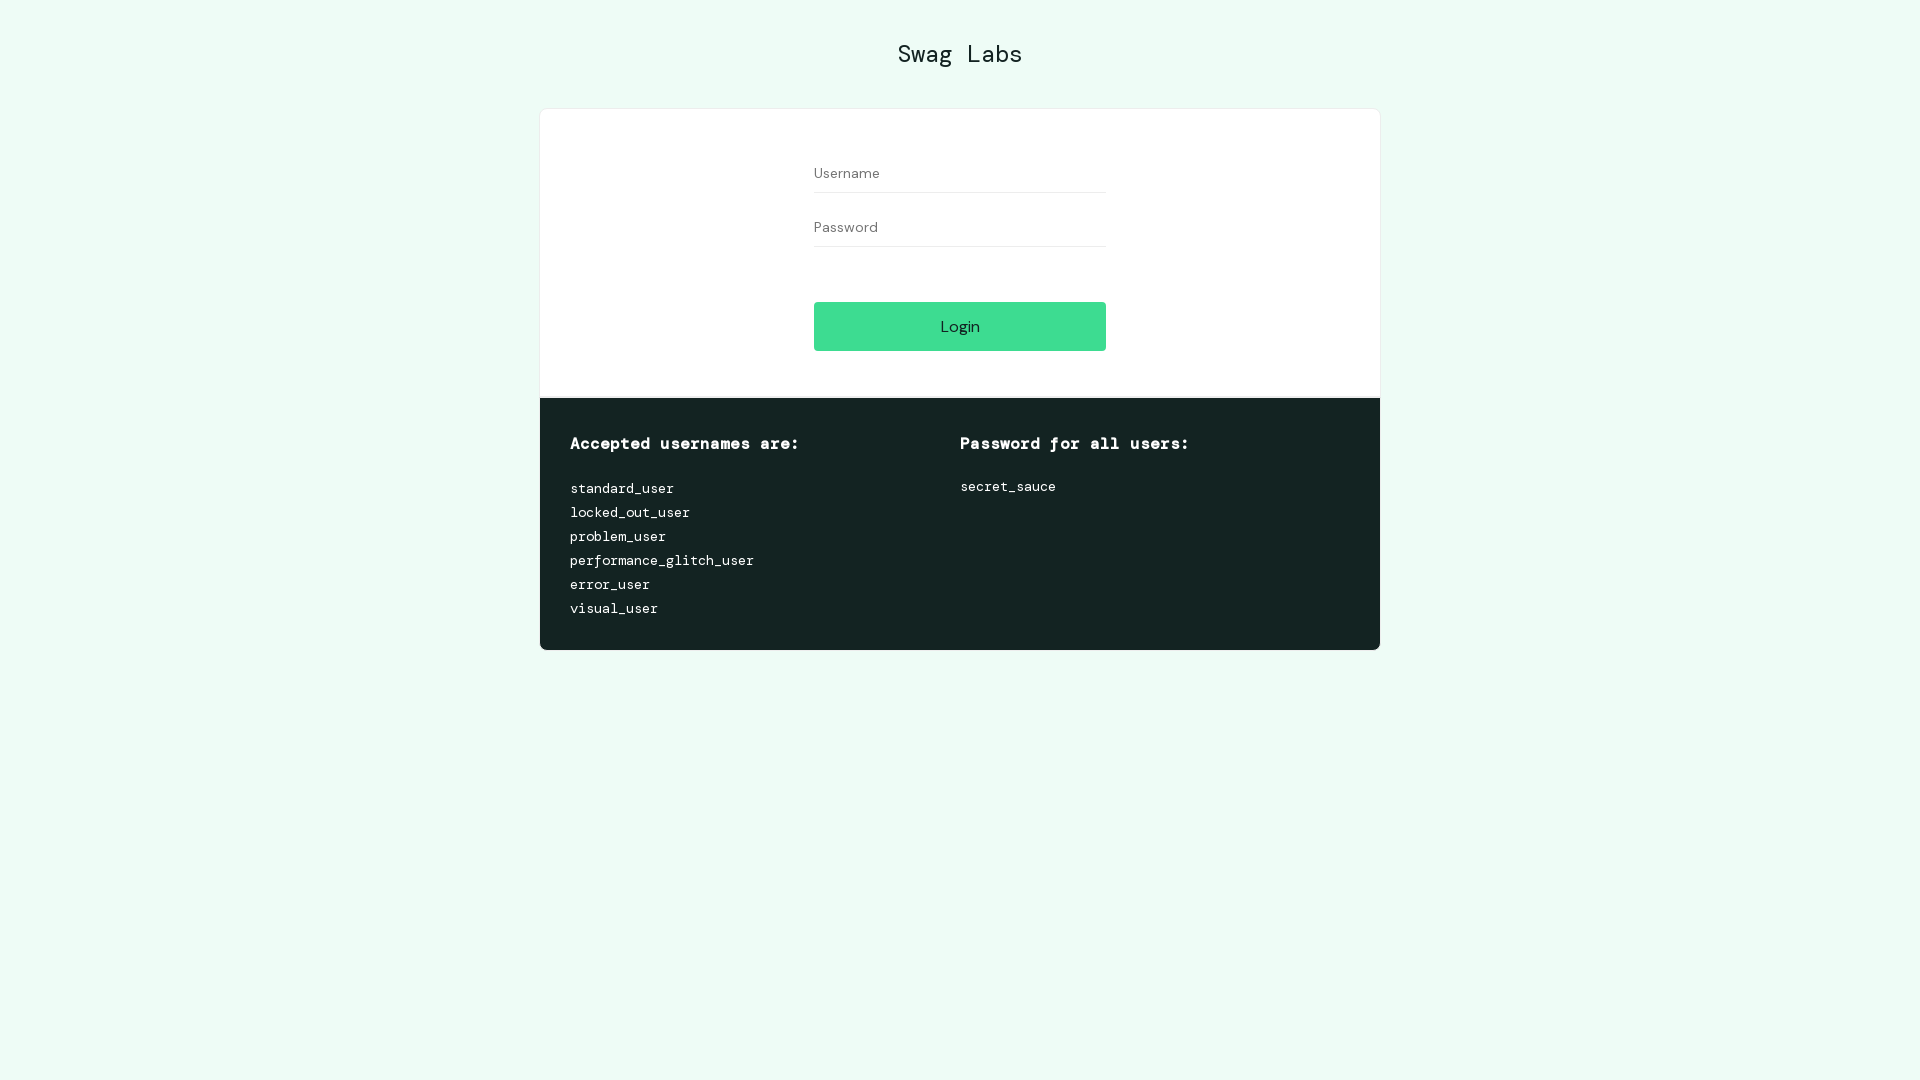